Clicks on the About menu item and verifies the "My Story" heading is displayed

Starting URL: https://www.globalsqa.com/demo-site/select-dropdown-menu/

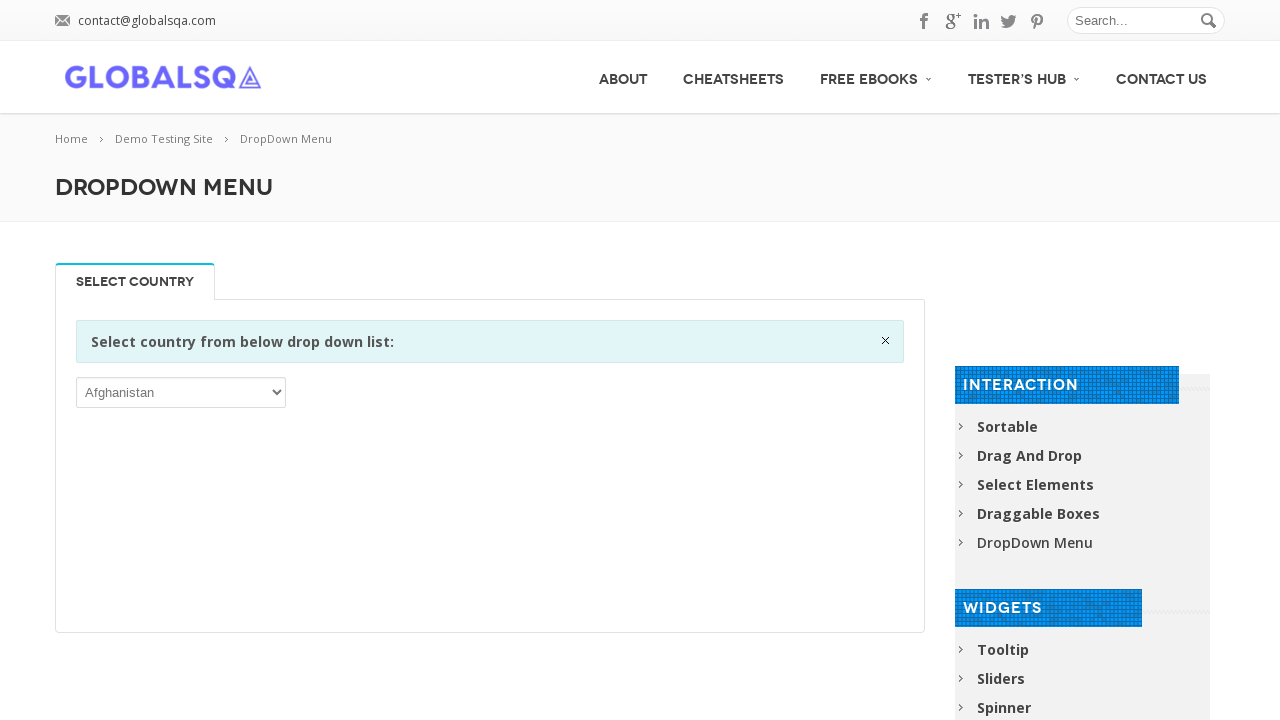

Navigated to the demo site URL
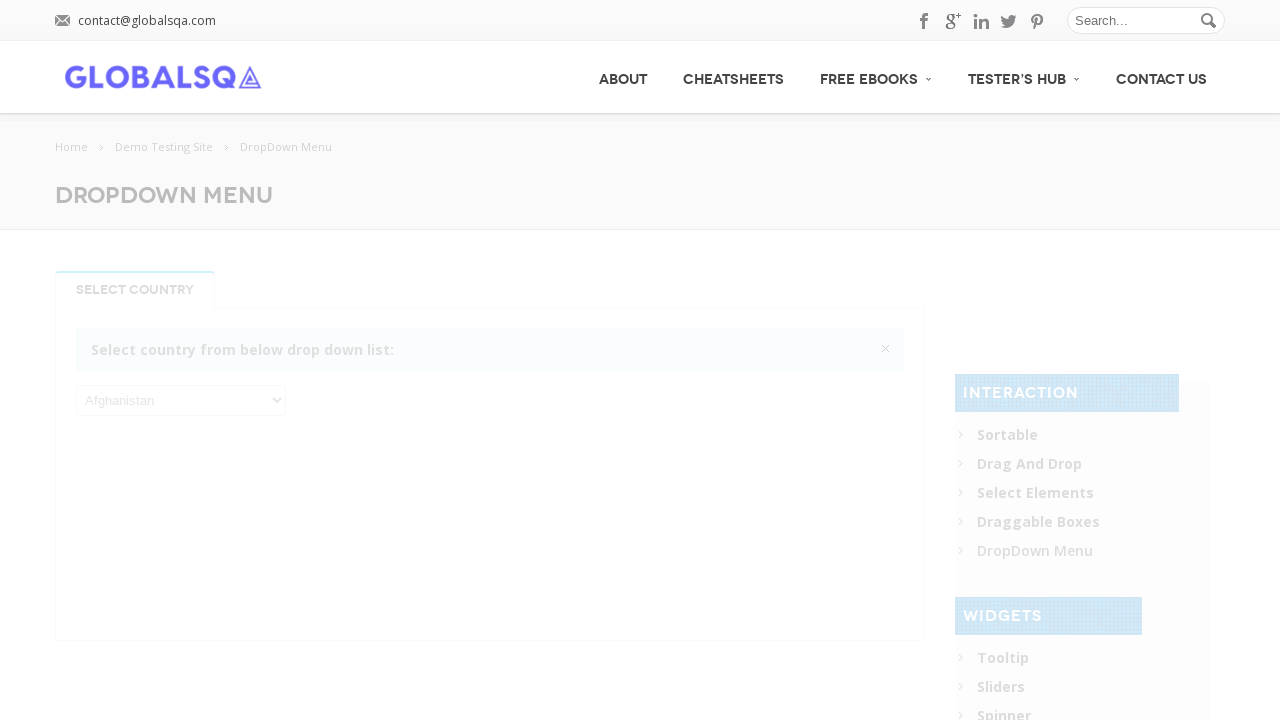

Clicked on the About menu item at (623, 77) on li#menu-item-53896 a:has-text('About')
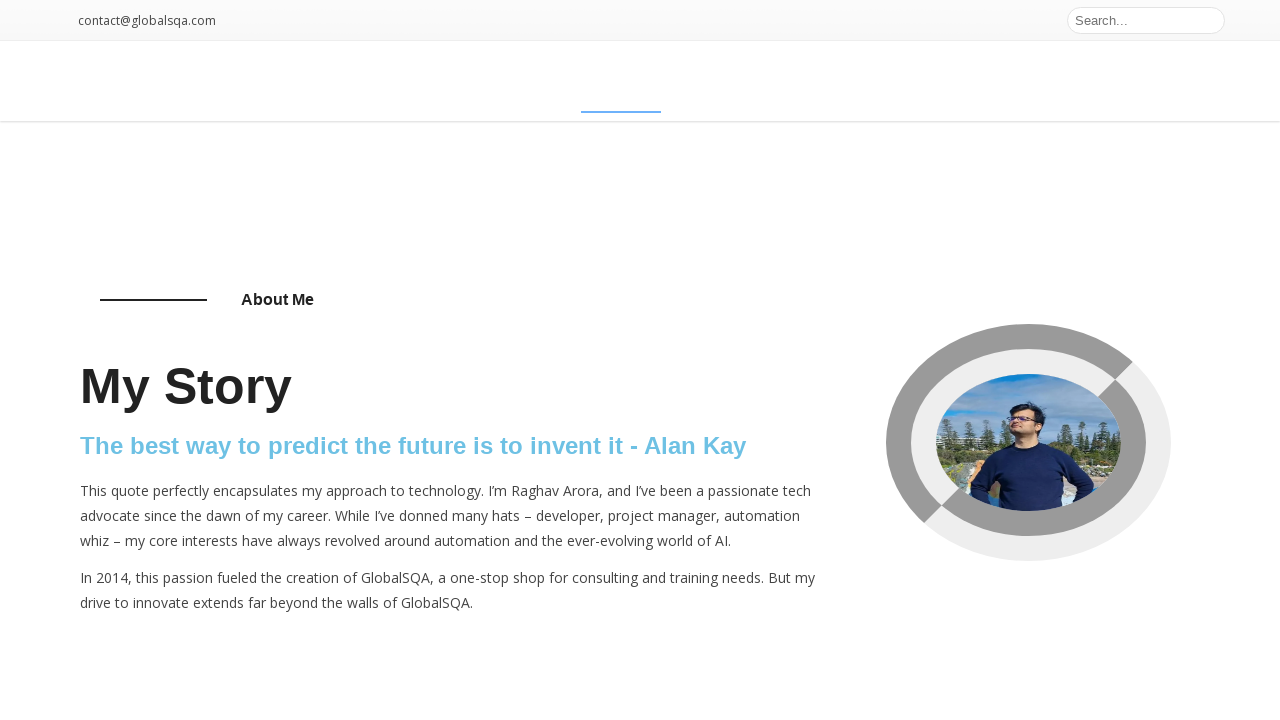

Located the 'My Story' heading element
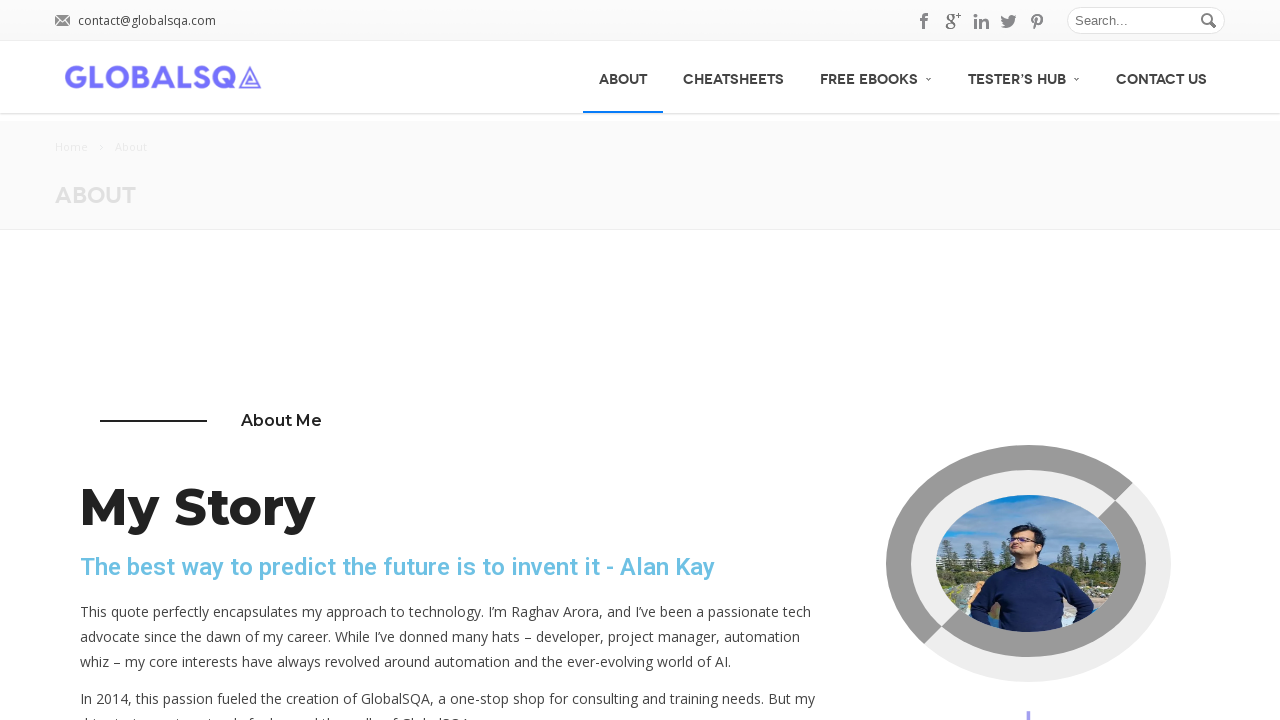

Verified that the 'My Story' heading is visible
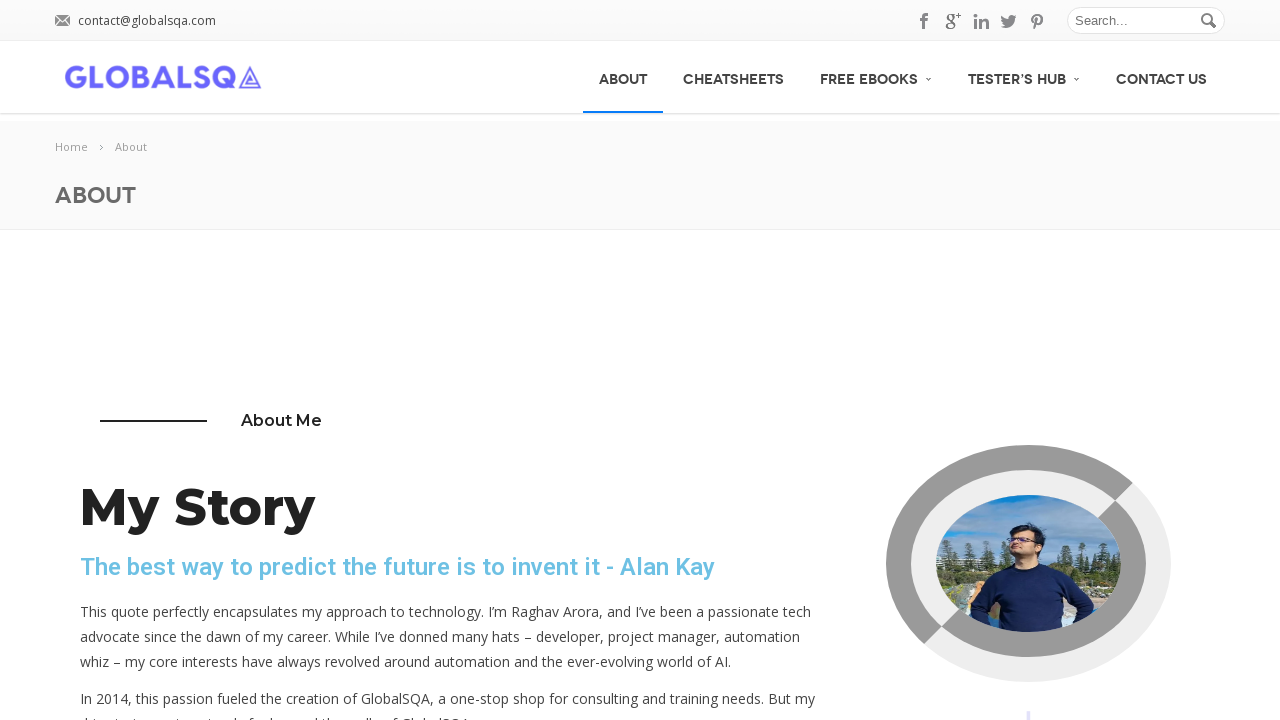

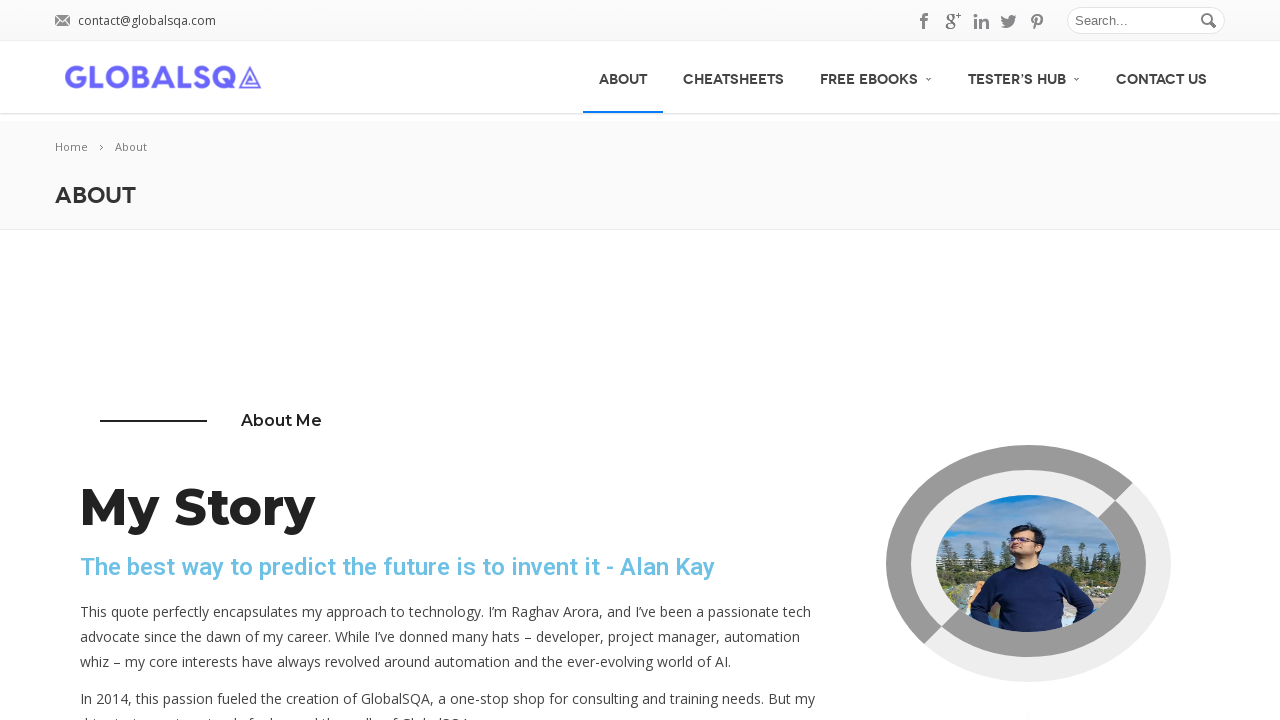